Tests the subscription form validation by submitting with an invalid email format and verifying an error popup appears

Starting URL: https://polis812.github.io/vacuu/

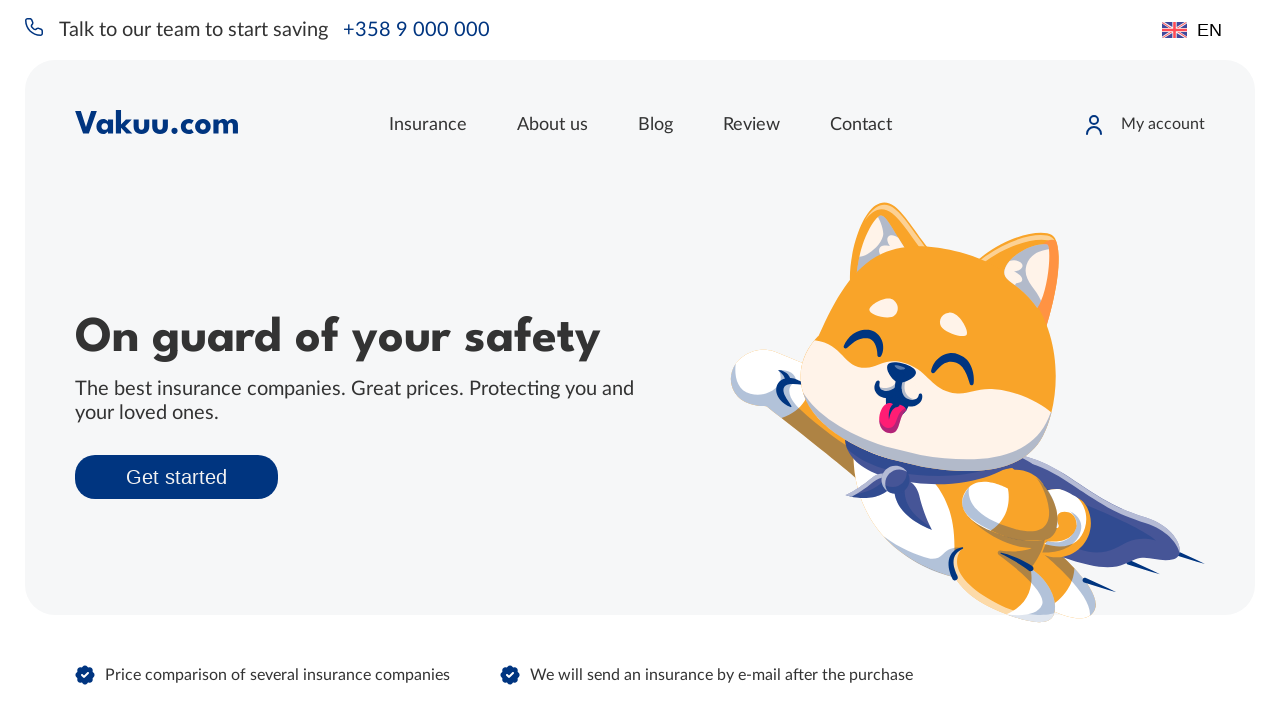

Located subscribe block element
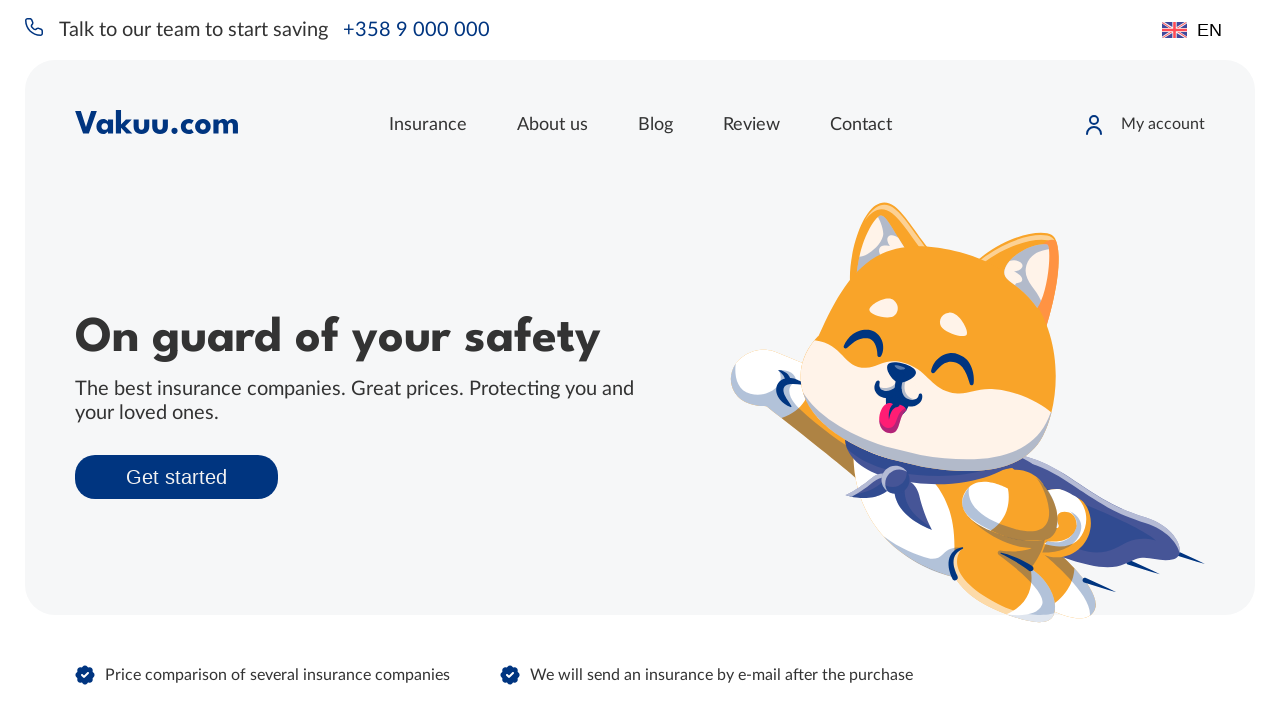

Located email input field in subscribe block
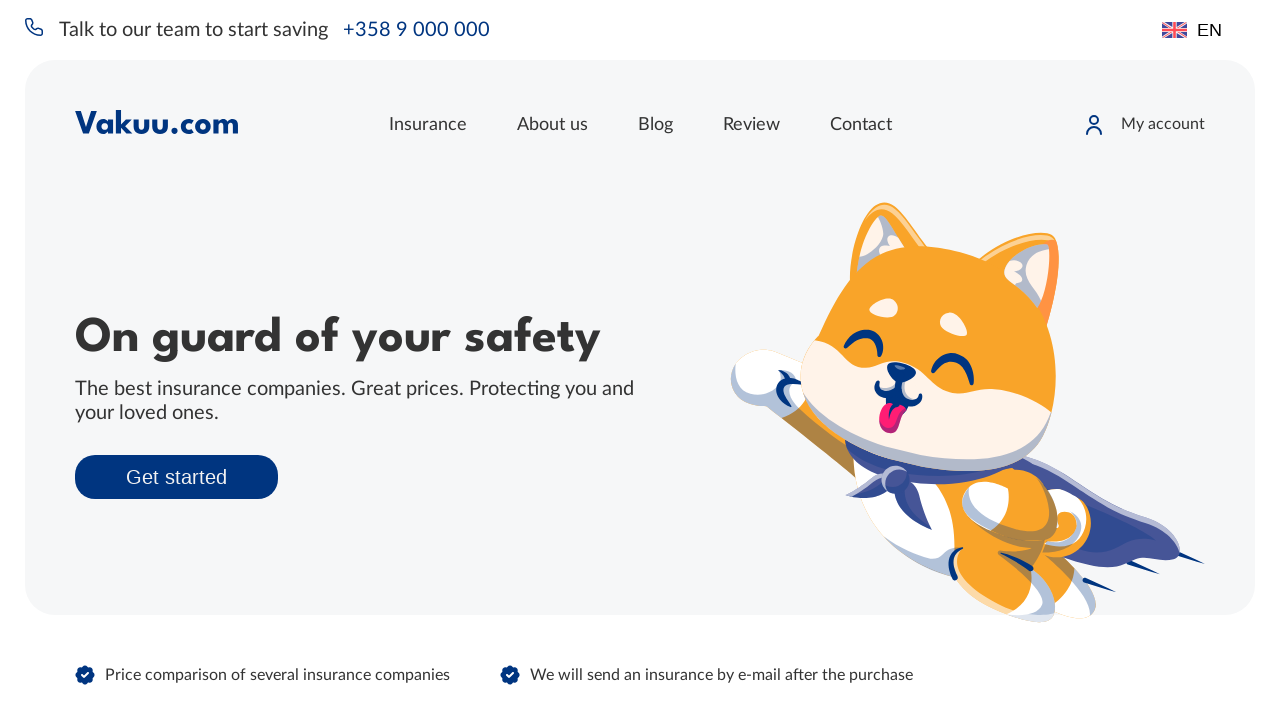

Located submit button in subscribe block
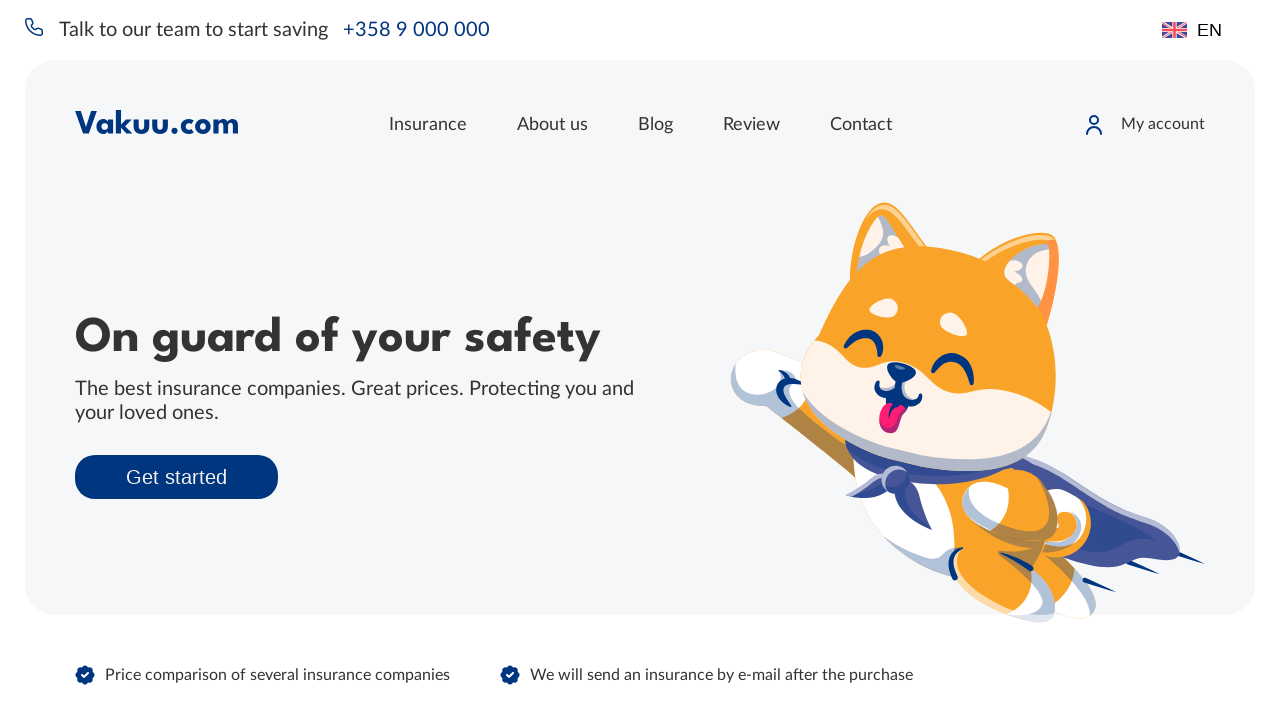

Filled email input with invalid email '123@1' on .subscribe-block >> input[type="text"]
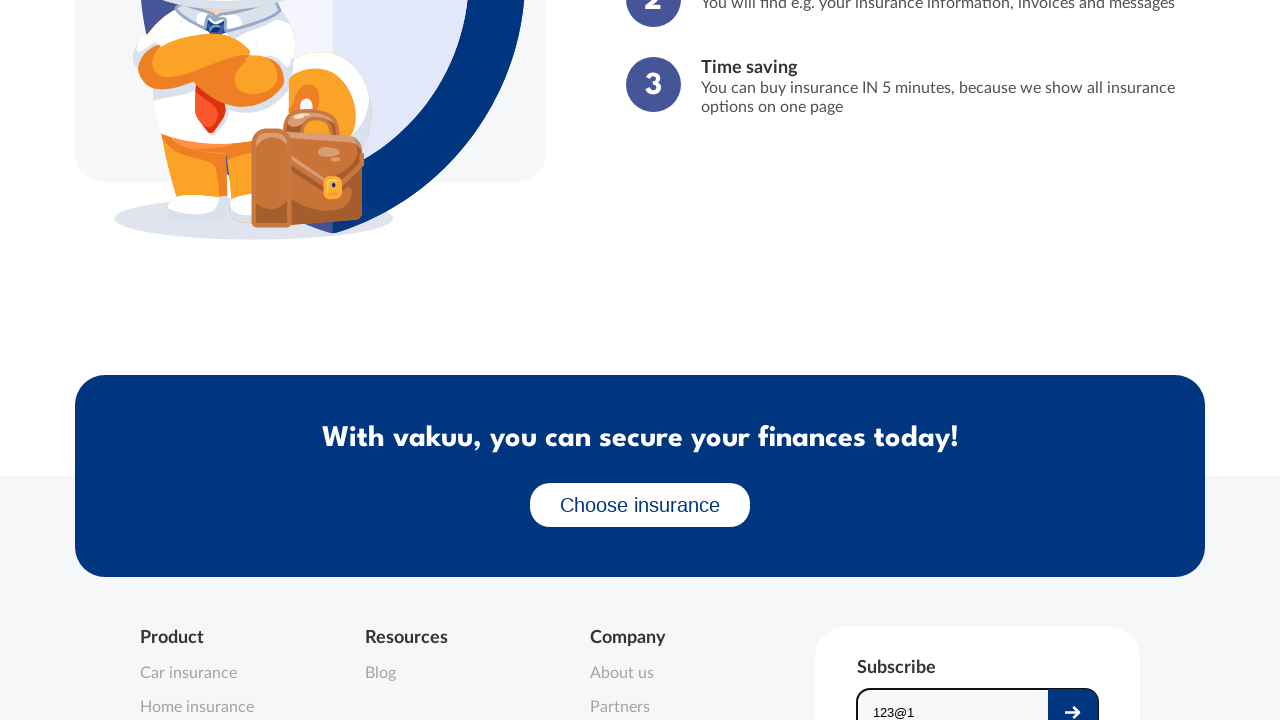

Clicked submit button to submit form with invalid email at (1073, 697) on .subscribe-block >> .submit-btn
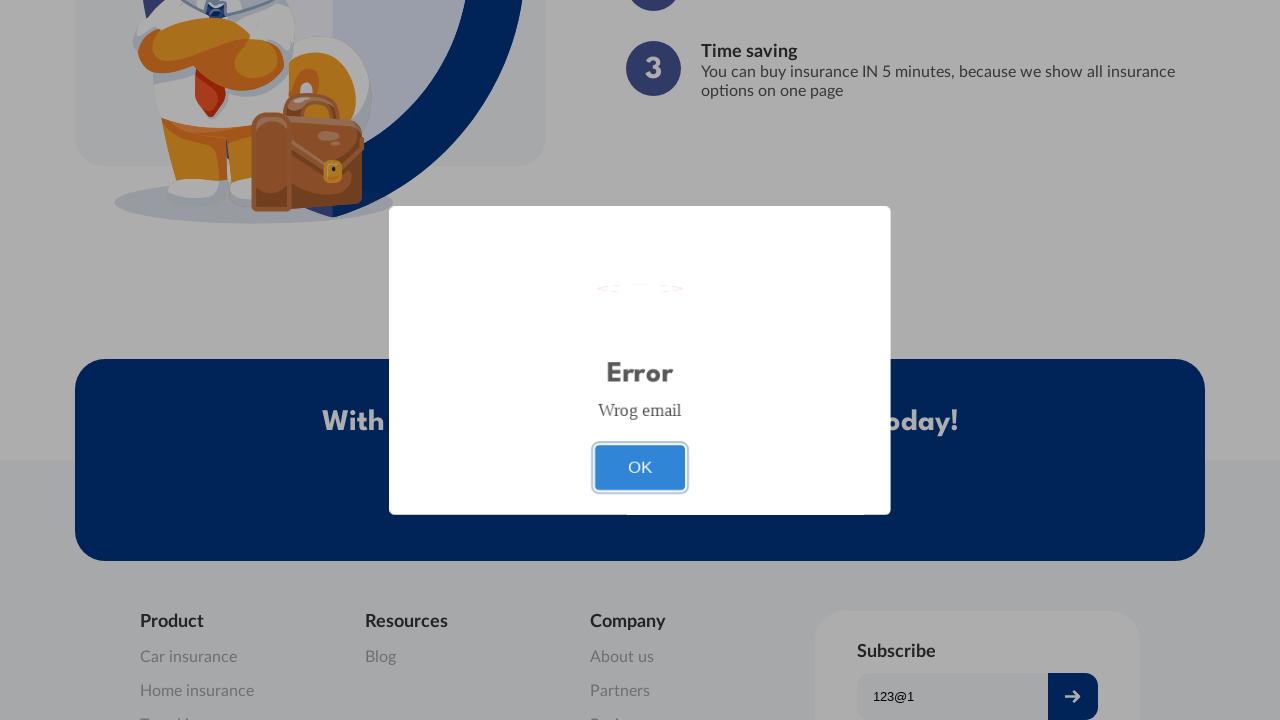

Error popup appeared and is visible
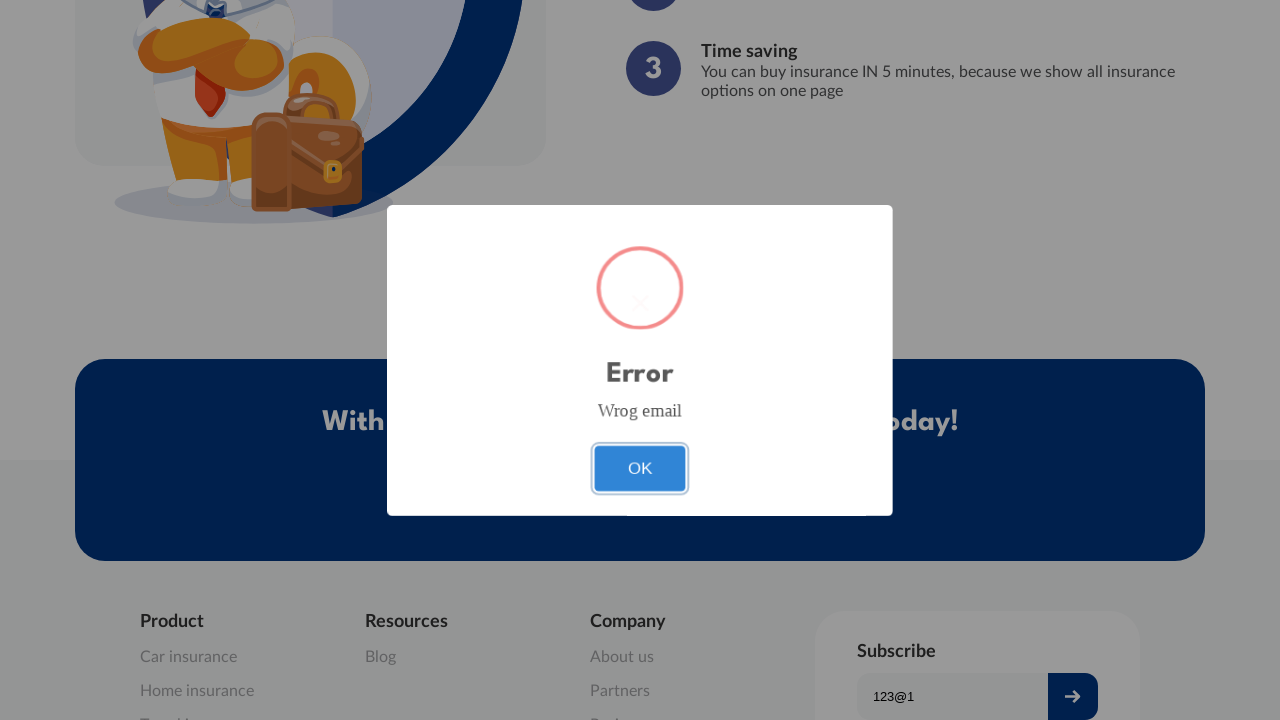

Verified popup title contains 'Error'
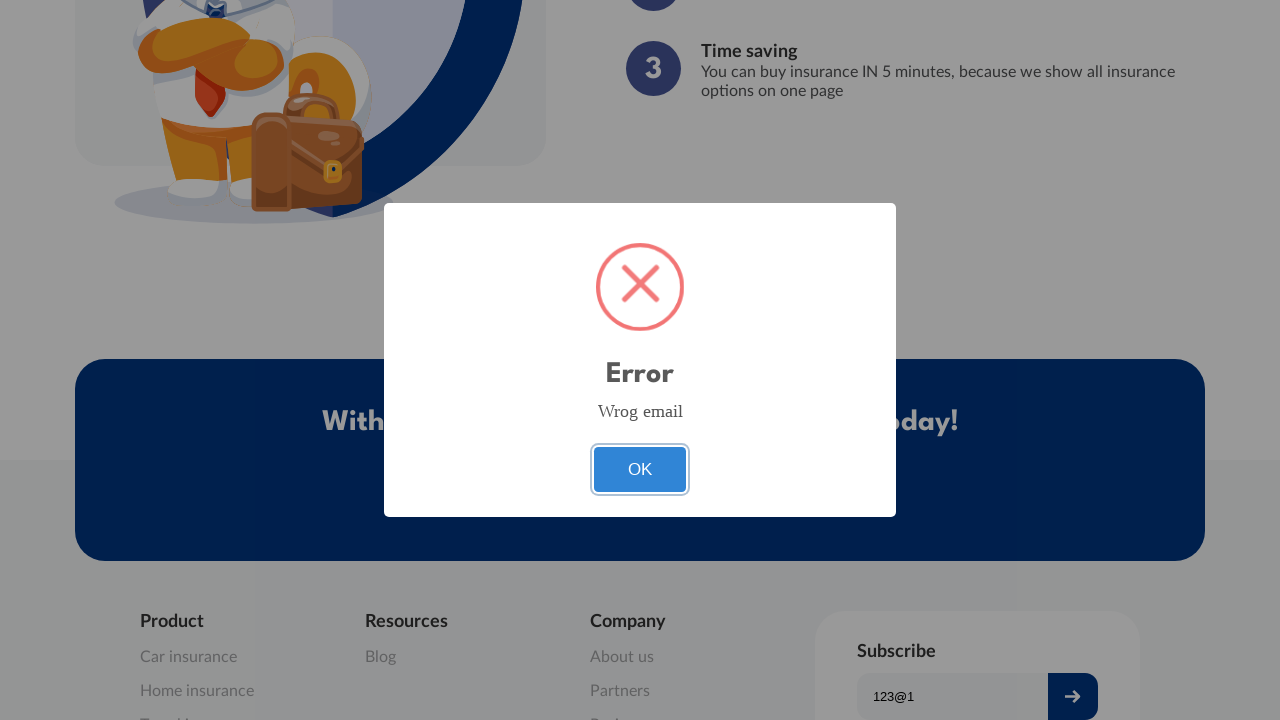

Verified popup content contains 'Wrog email' error message
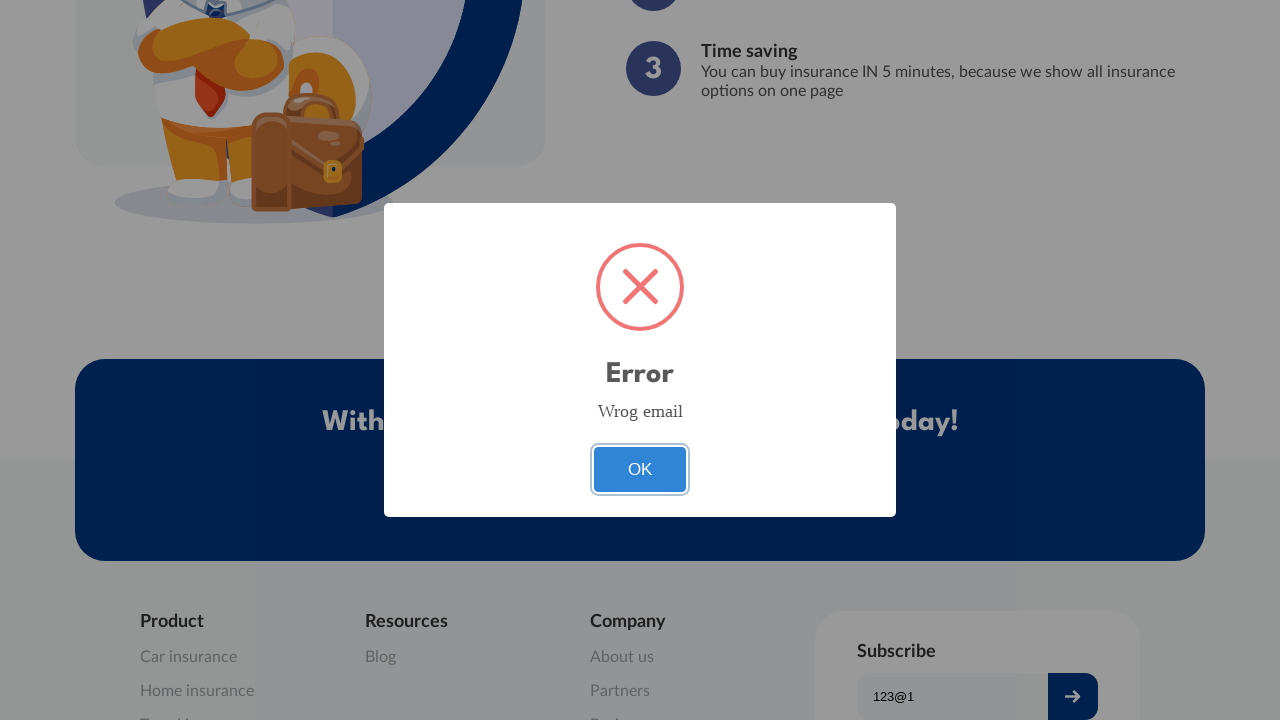

OK button is visible in error popup
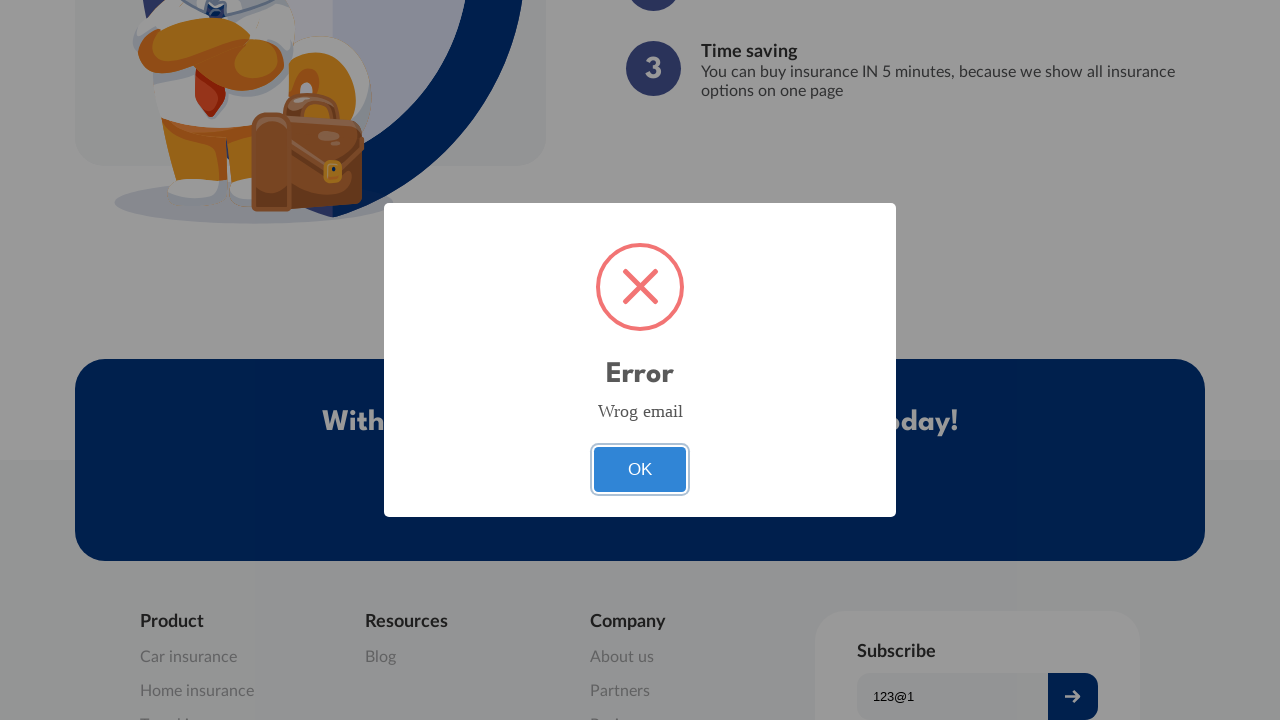

Clicked OK button to close error popup at (640, 470) on .swal2-popup >> .swal2-confirm
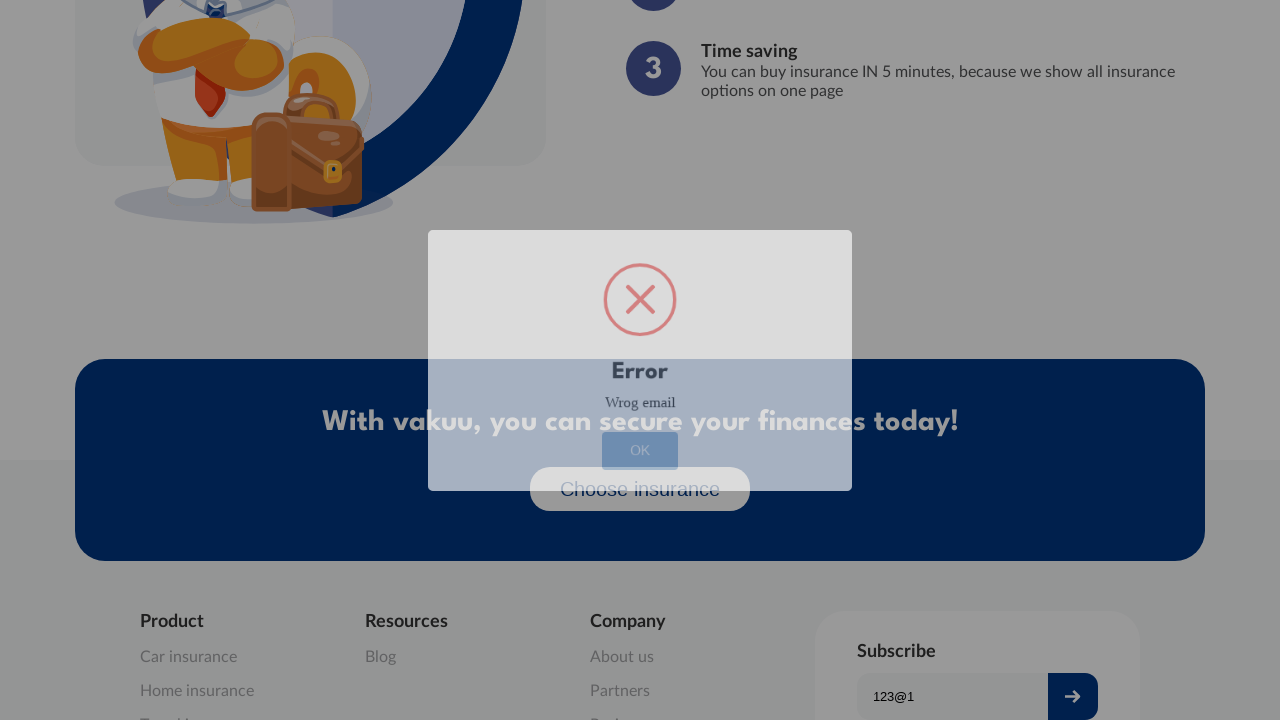

Error popup closed and is no longer visible
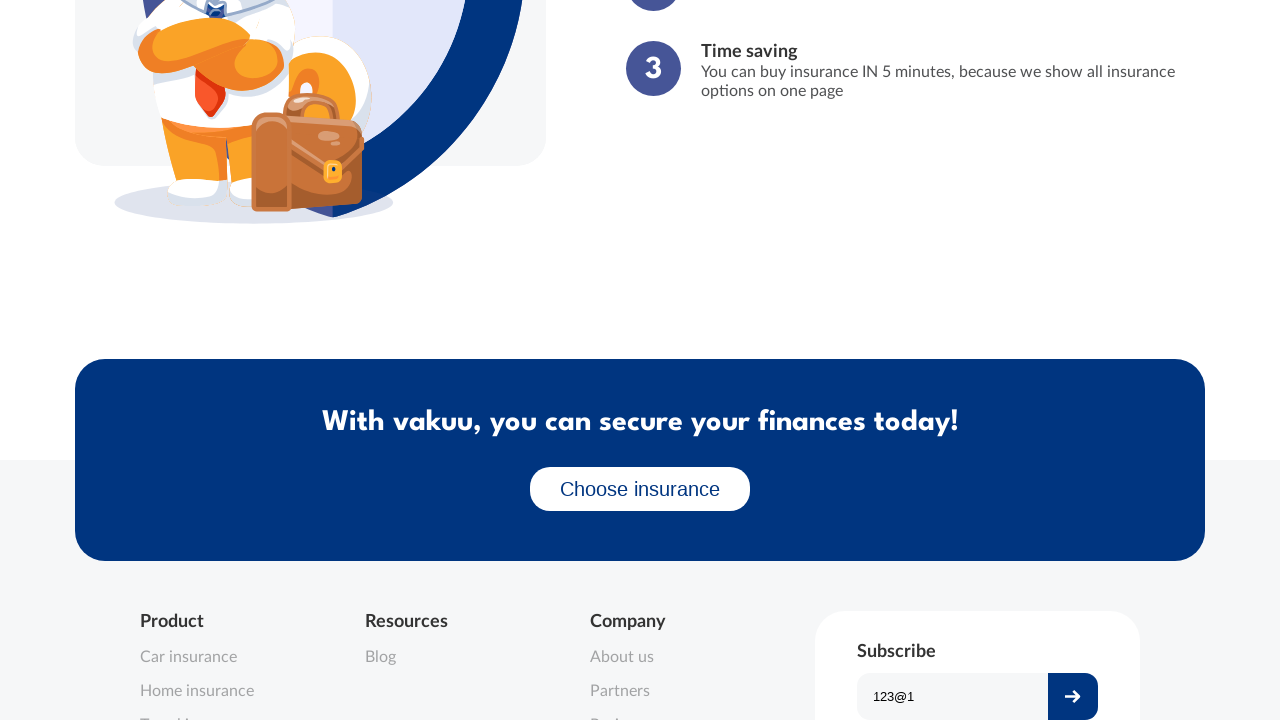

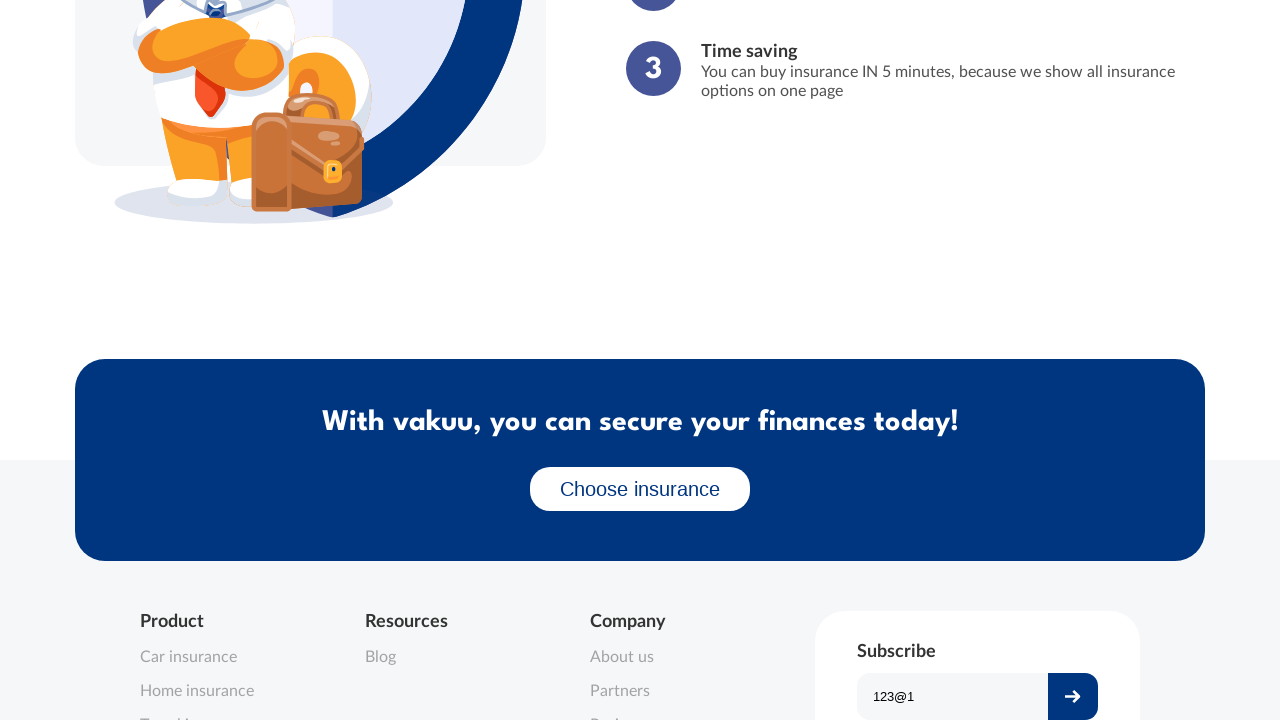